Tests clicking on a blogs menu and then using JavaScript executor to click on a specific link element on the omayo test blog page.

Starting URL: https://omayo.blogspot.com/

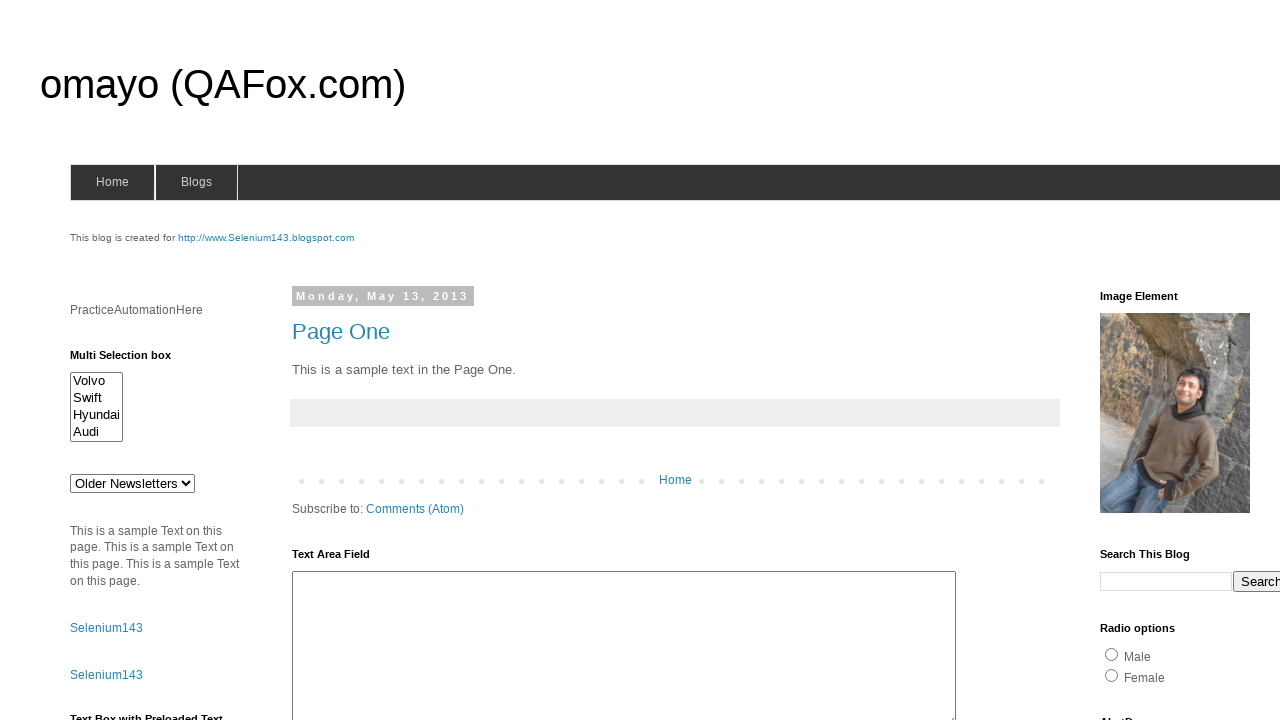

Clicked on the blogs menu at (196, 182) on span#blogsmenu
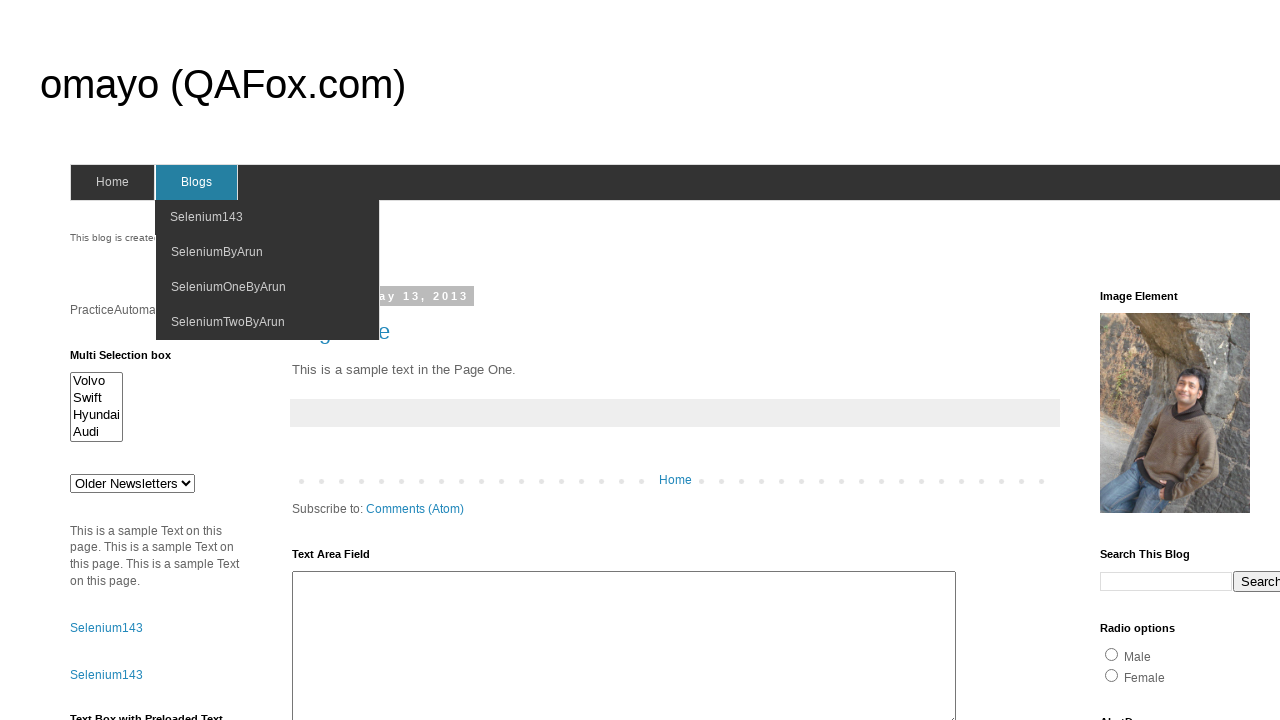

Located the selenium143 link element
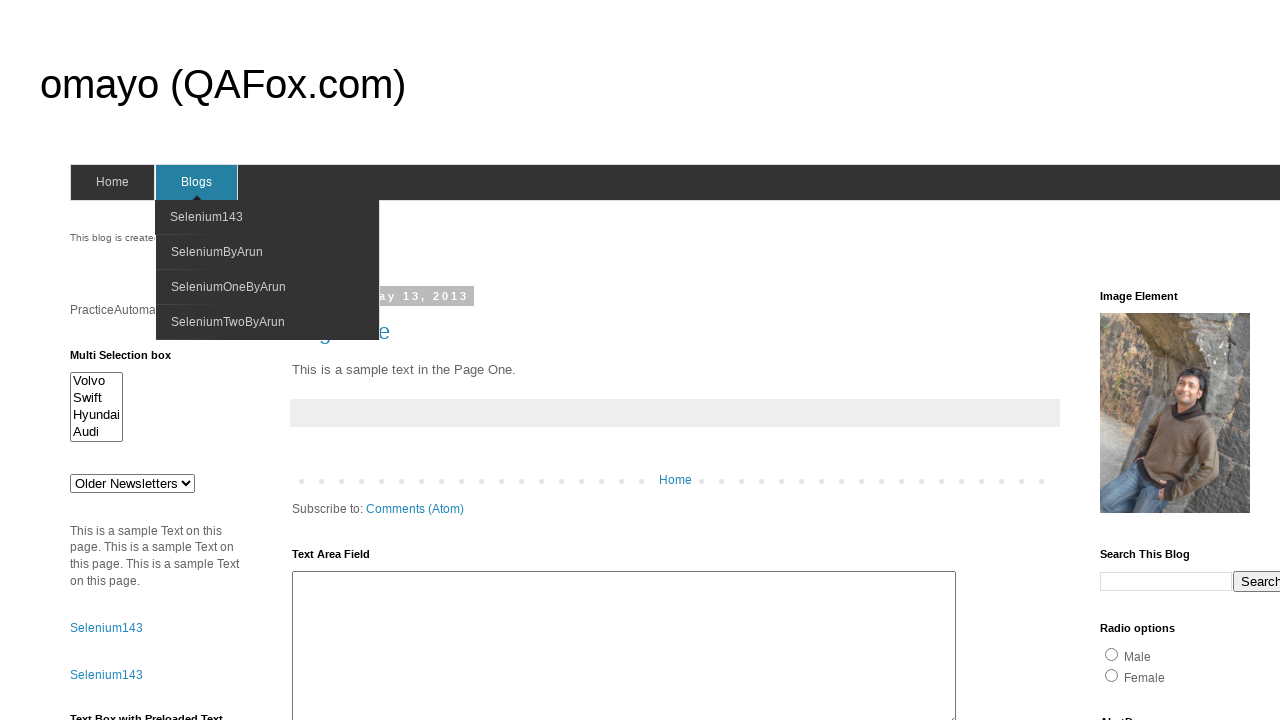

Clicked on the selenium143 link using JavaScript executor
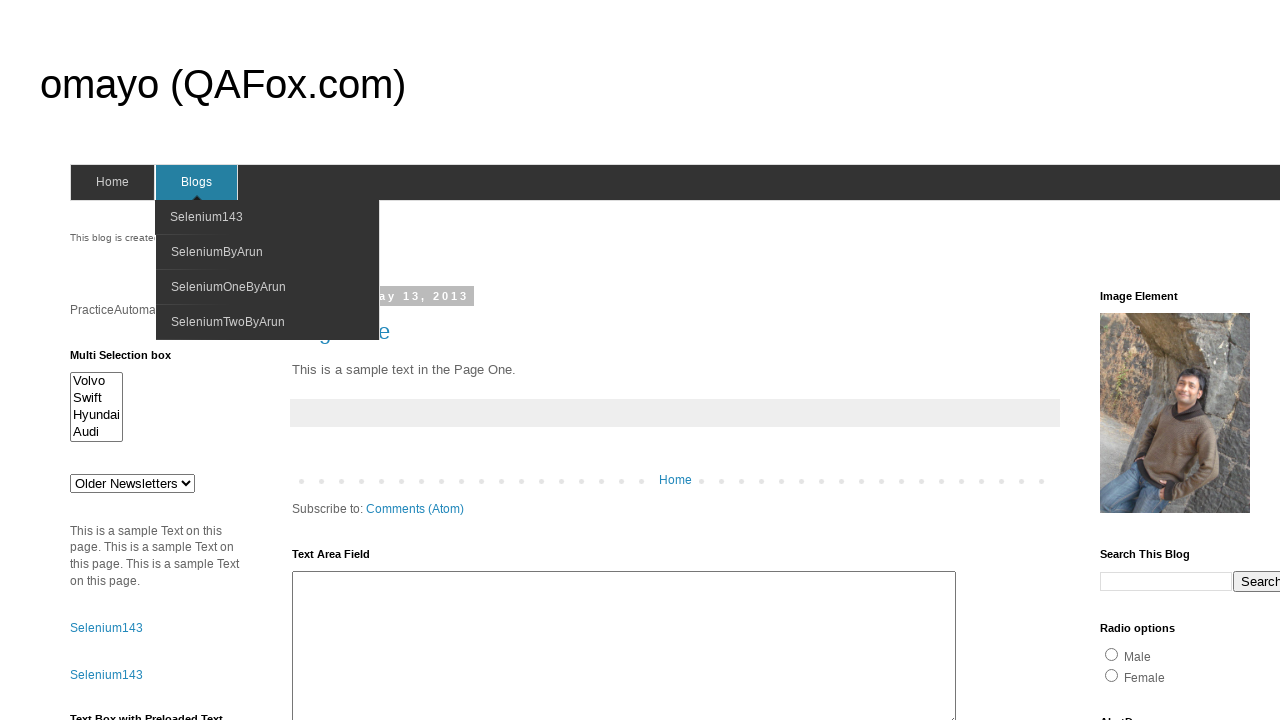

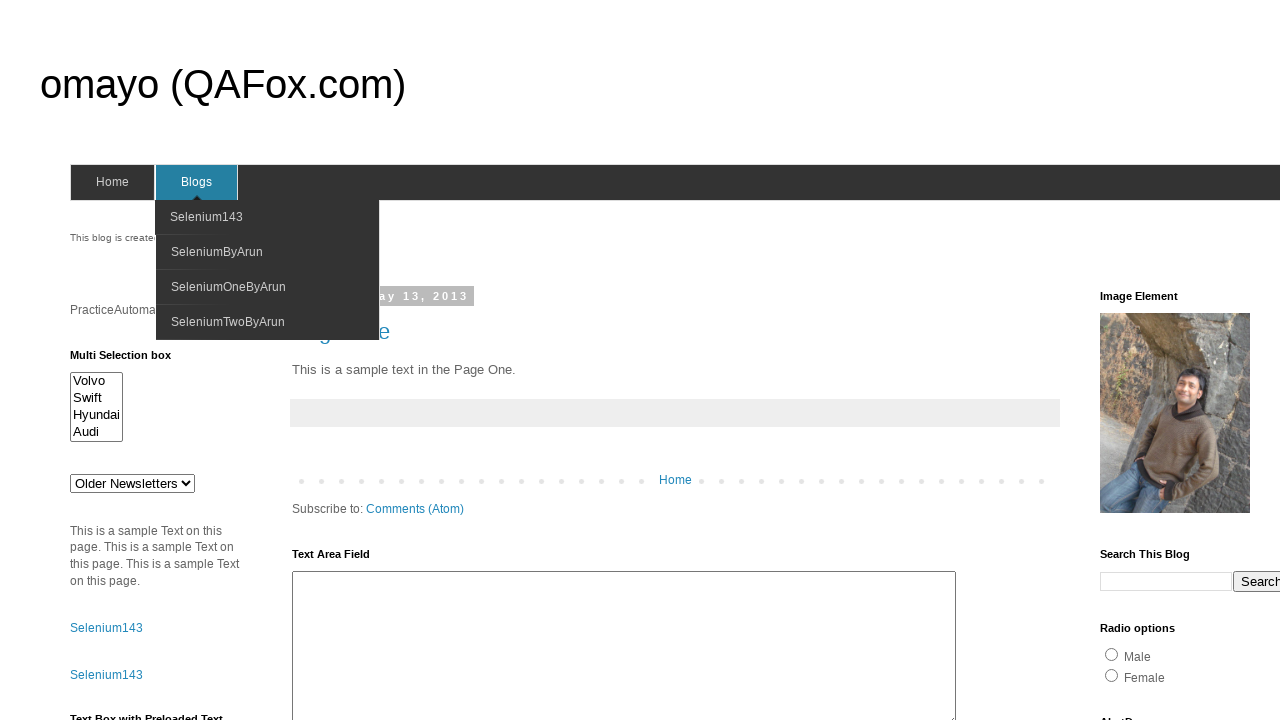